Tests clicking a button located by its ID on the Interactions page and verifies navigation to button success page.

Starting URL: https://ultimateqa.com/automation/

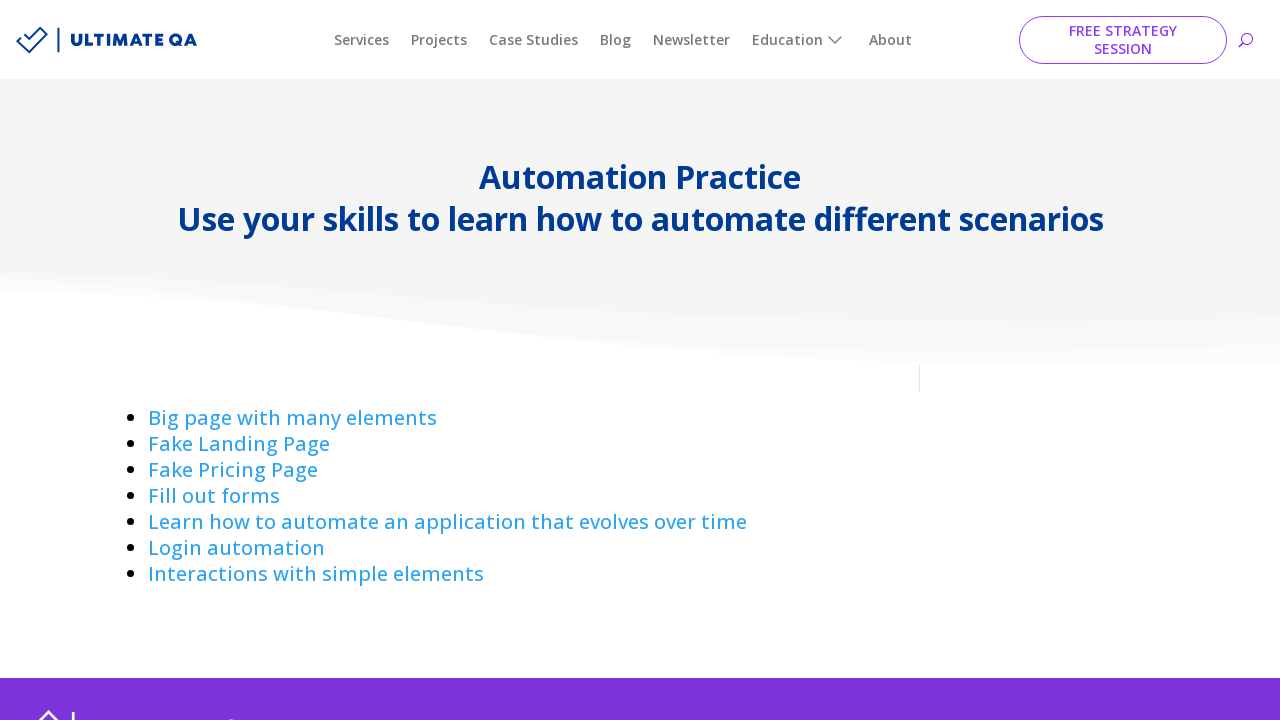

Clicked on Interactions link to navigate to Interactions page at (316, 574) on a:has-text('Interactions ')
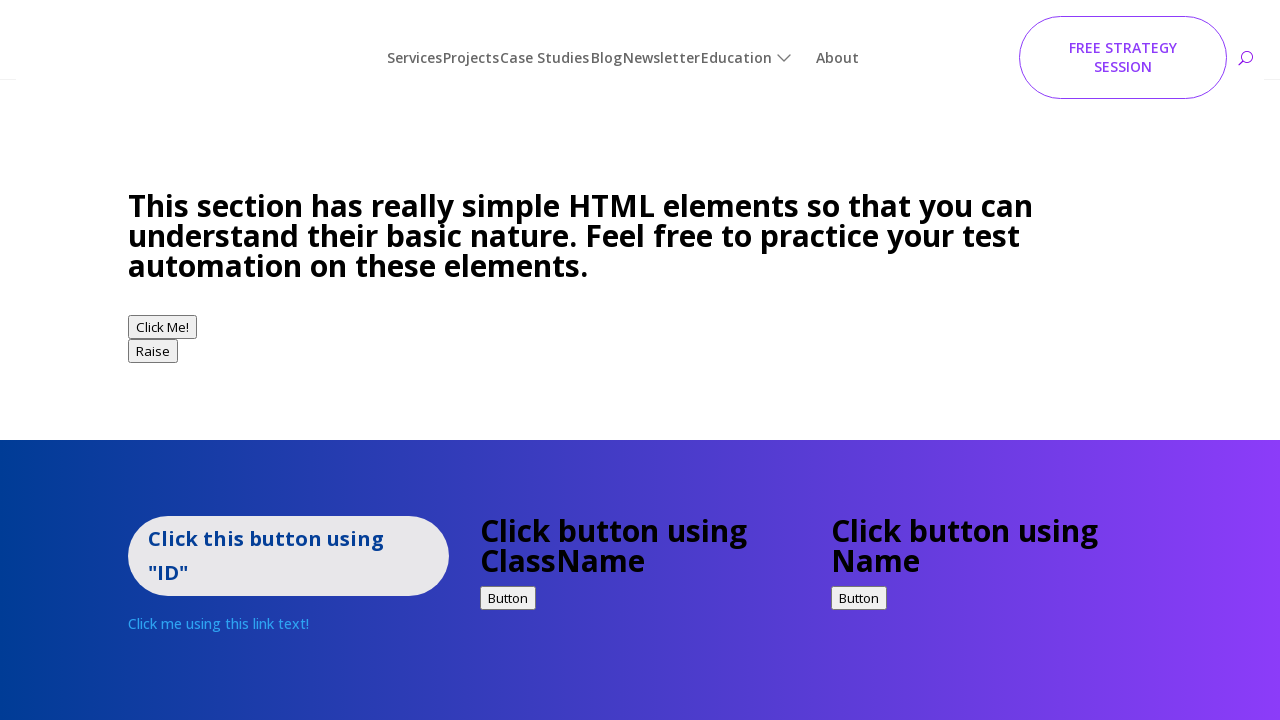

Clicked button with ID 'idExample' at (288, 522) on #idExample
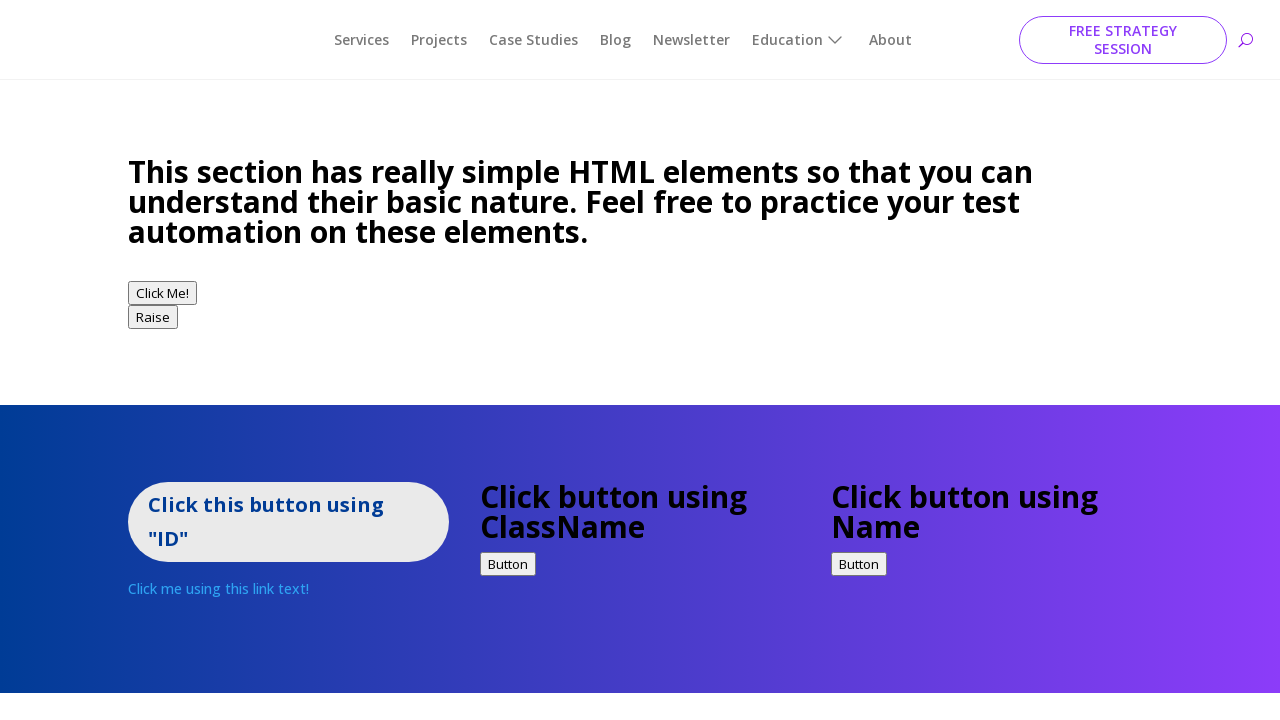

Successfully navigated to button success page
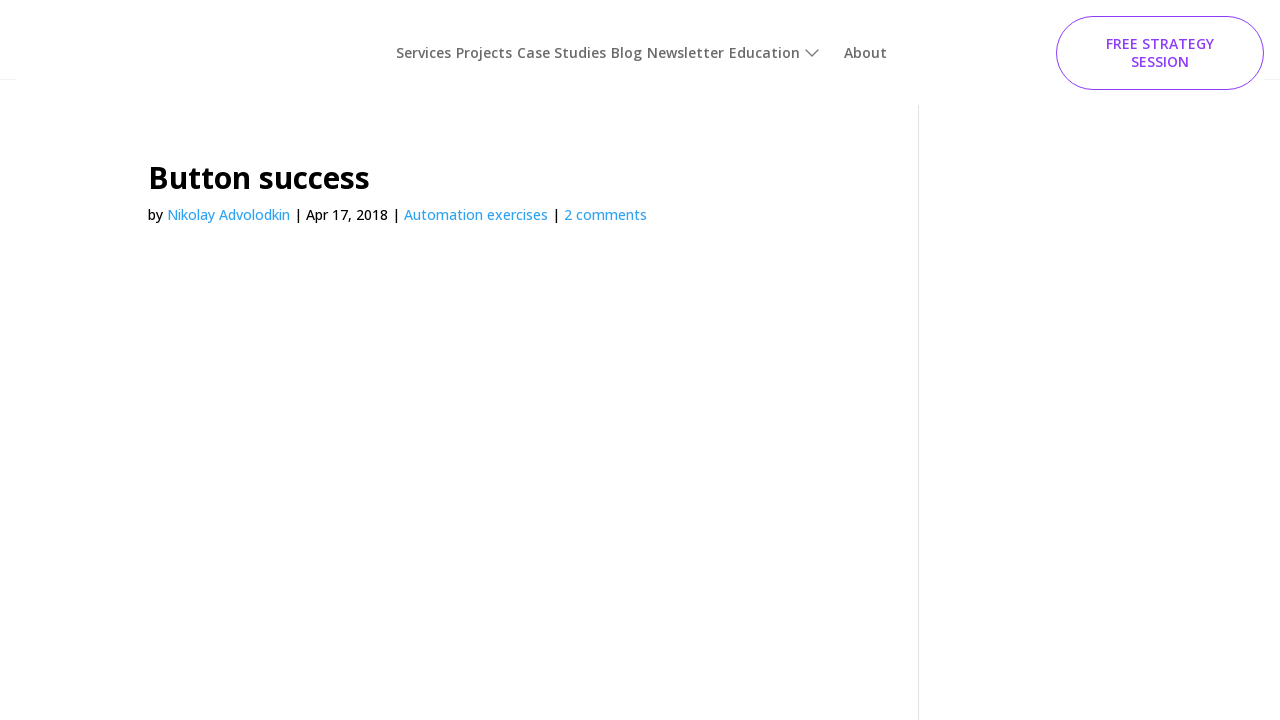

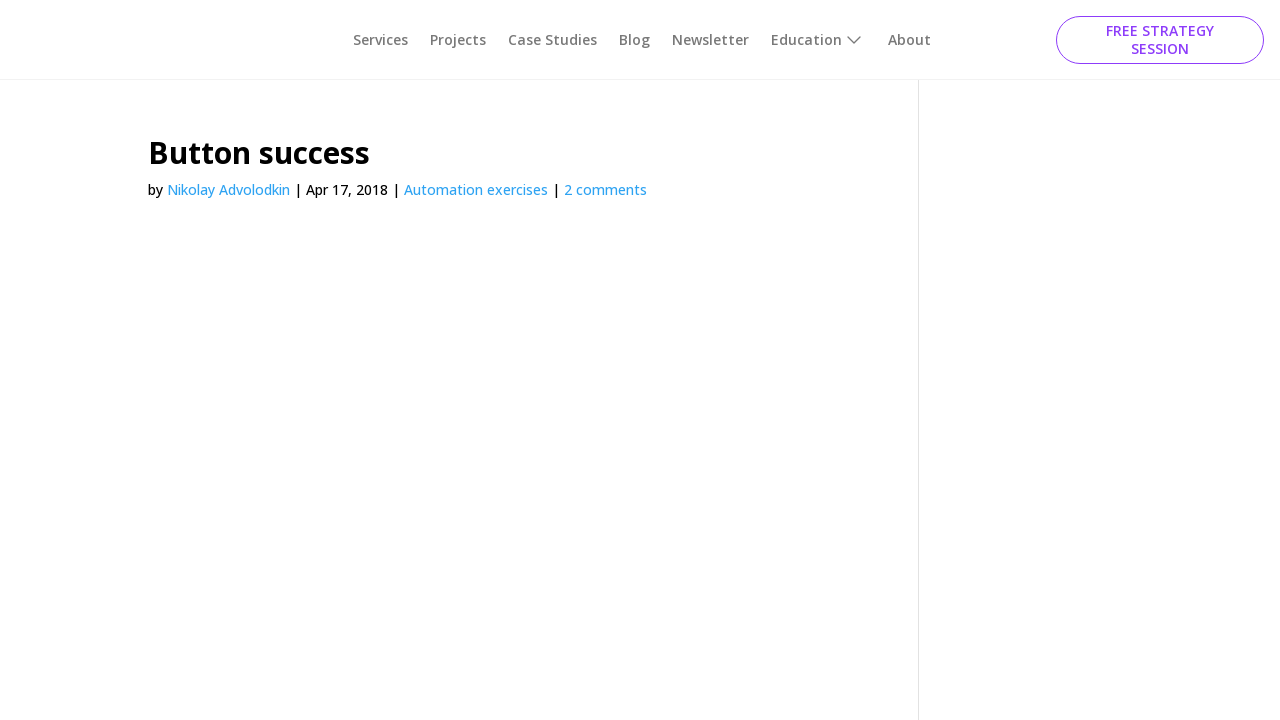